Tests sign-up form functionality by filling in full name and email fields, then submitting the form

Starting URL: https://practice.cydeo.com/sign_up

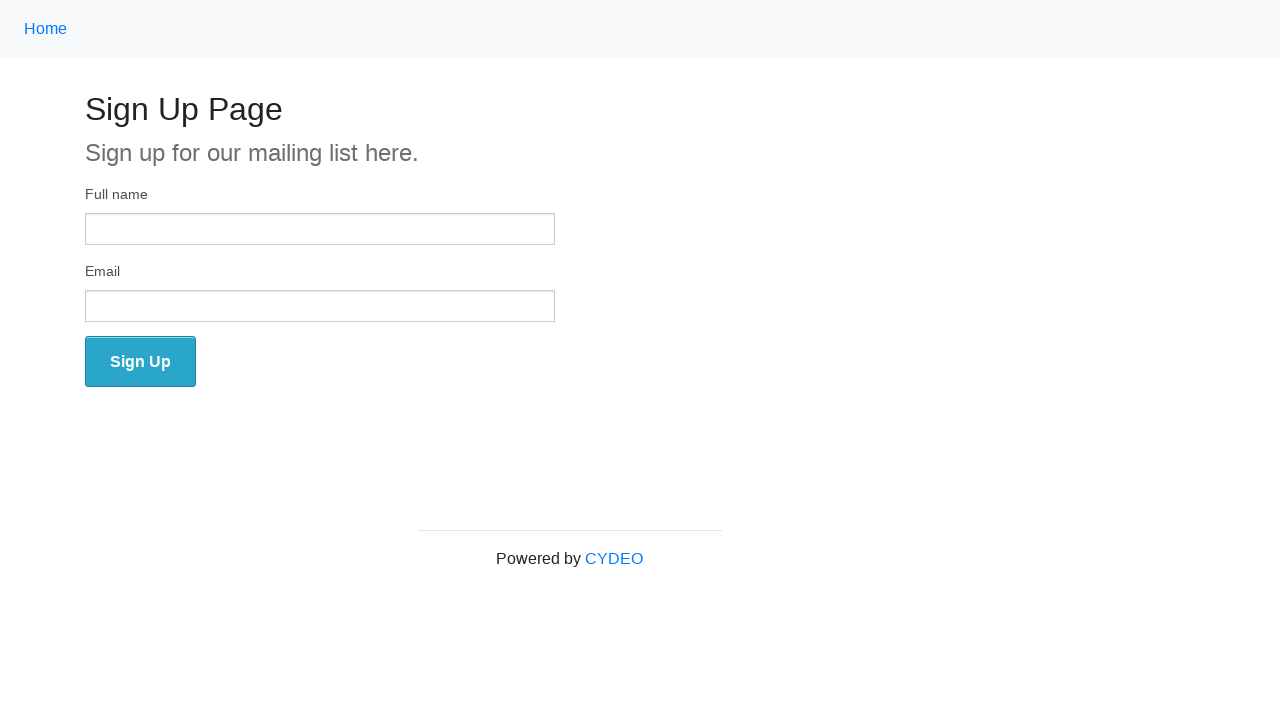

Filled full name field with 'John Smith' on input[name='full_name']
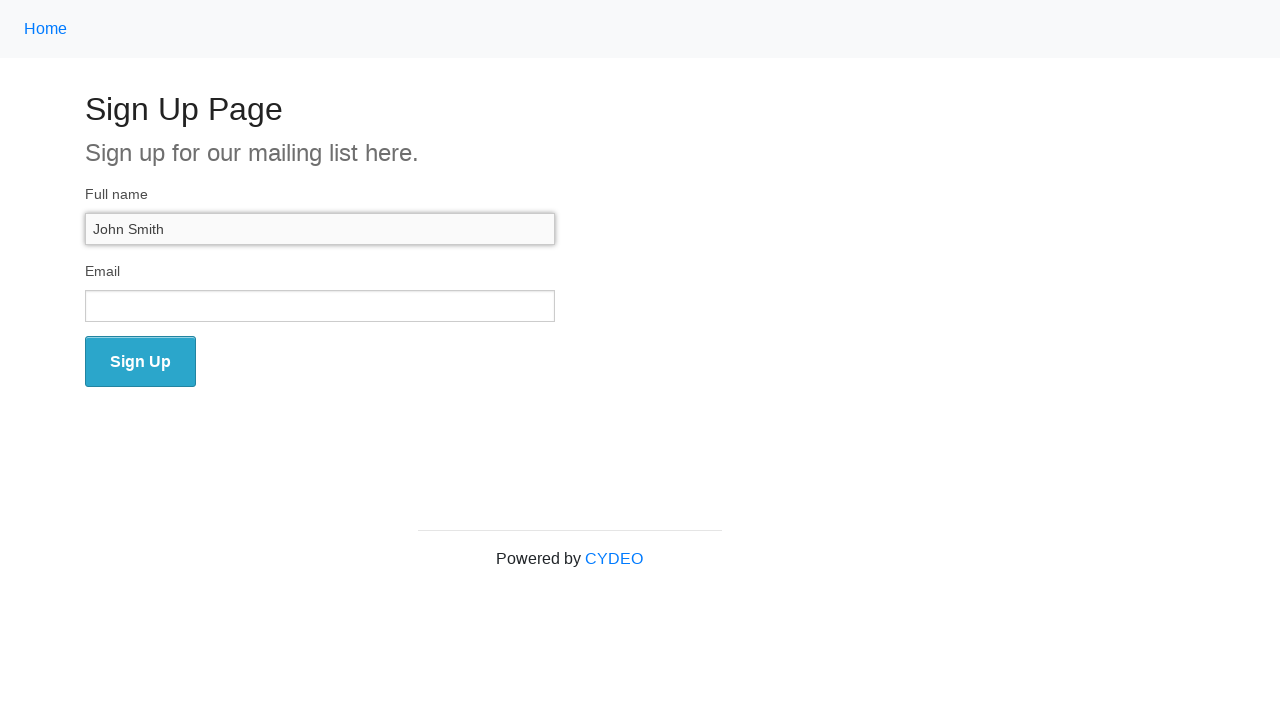

Filled email field with 'johnsmith428@example.com' on input[name='email']
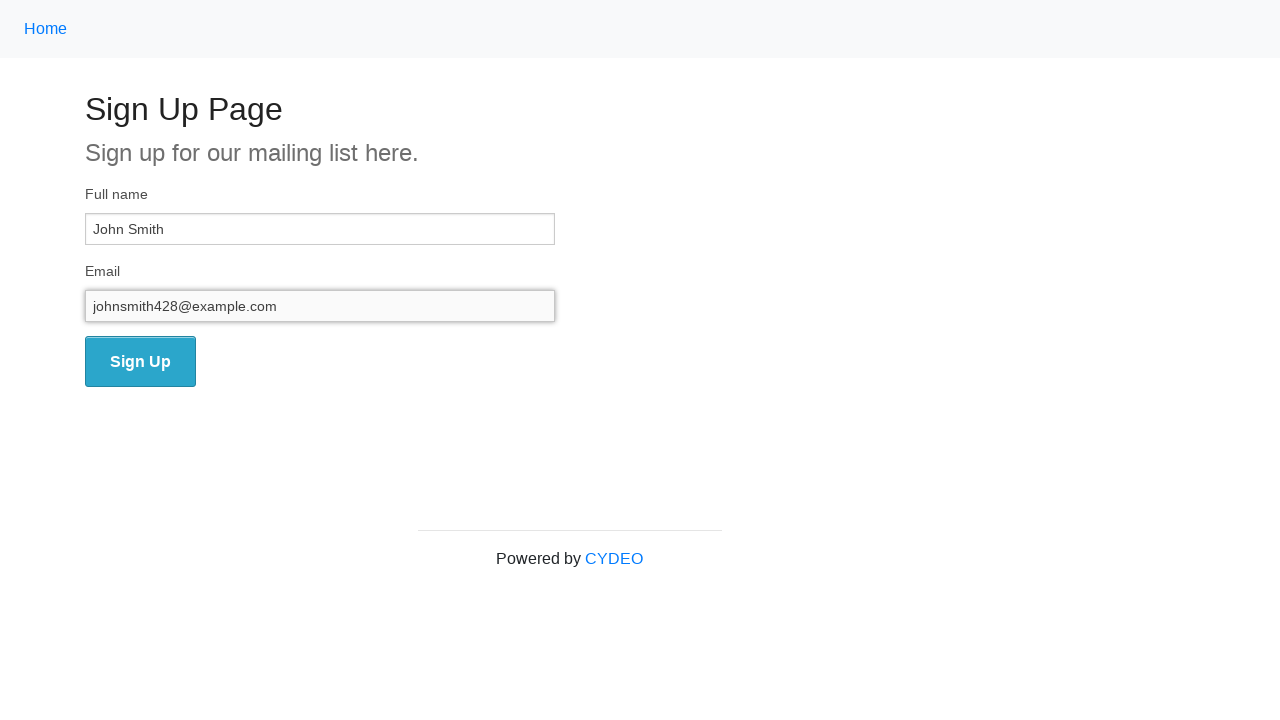

Clicked submit button to complete sign-up form at (140, 362) on [name='wooden_spoon']
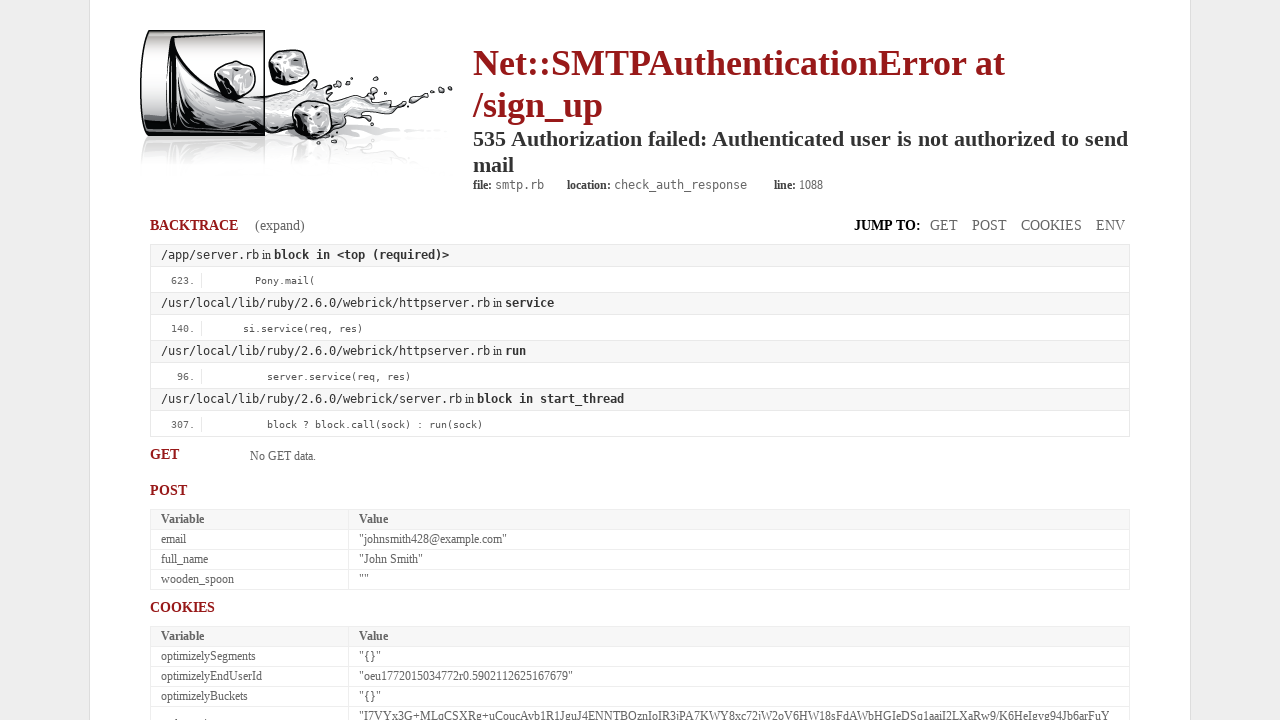

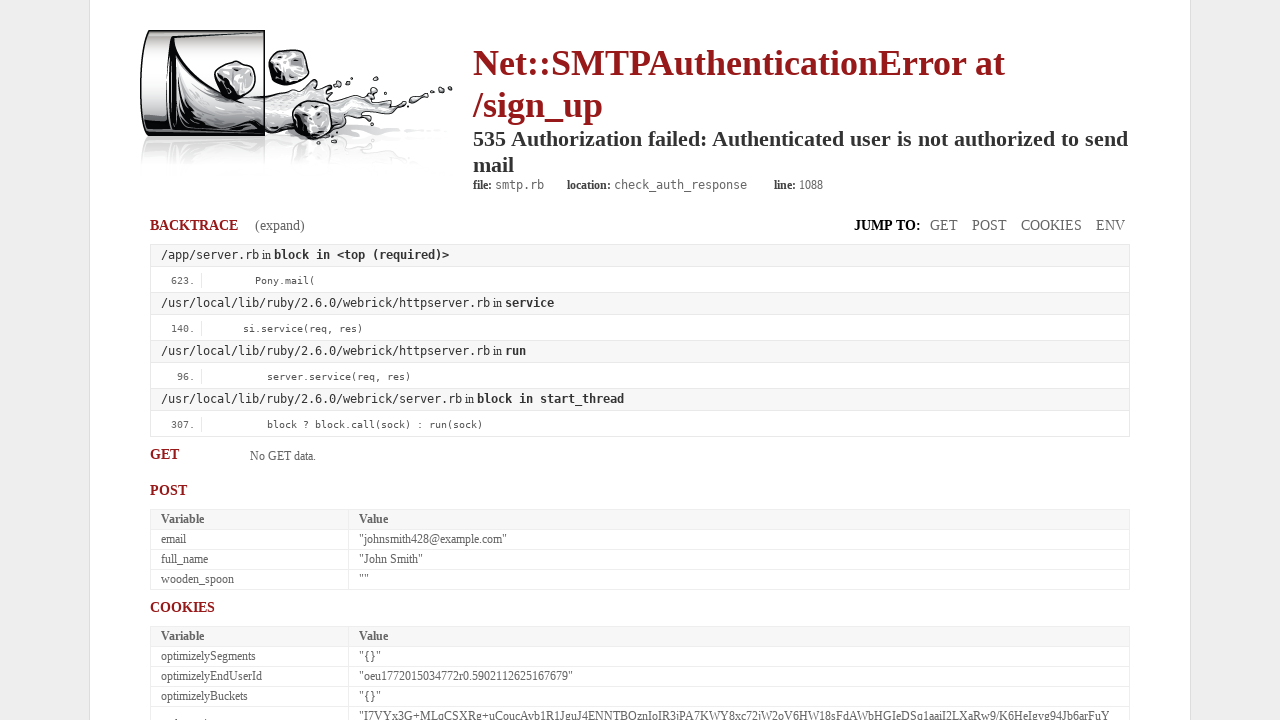